Tests accordion widget functionality by clicking through each panel heading and expanding the accordion sections

Starting URL: http://demo.automationtesting.in/Accordion.html

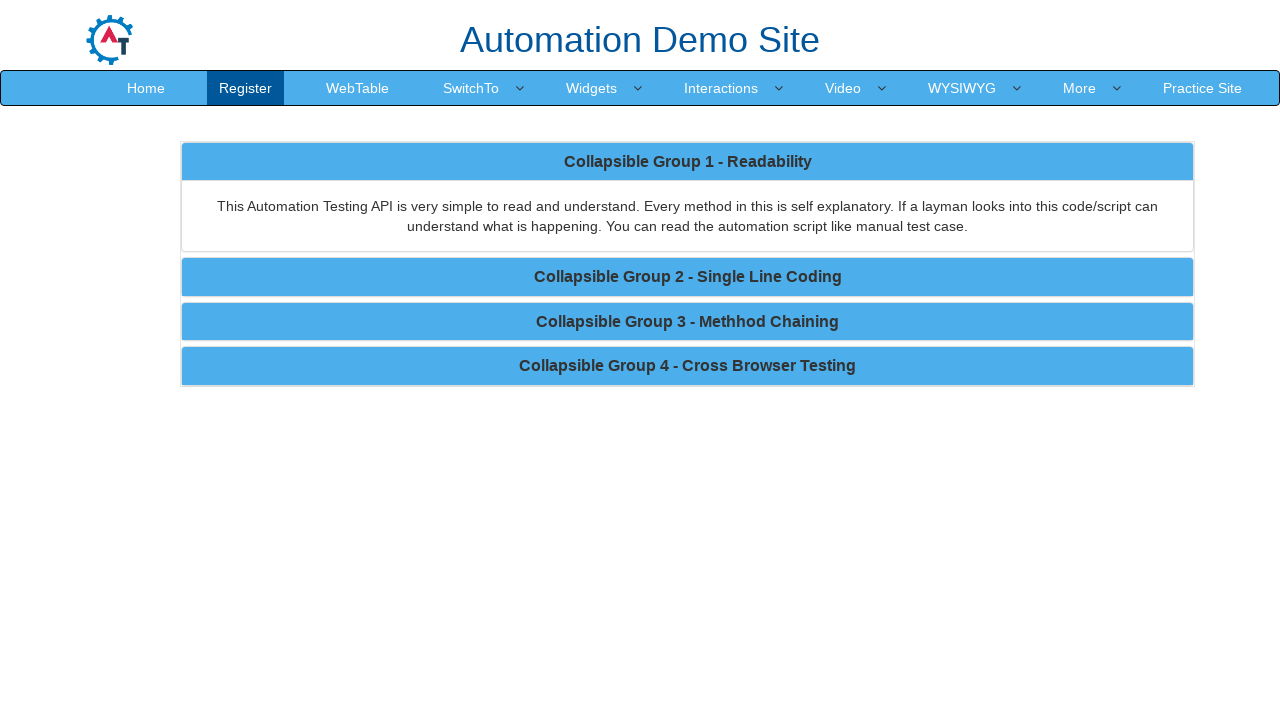

Navigated to accordion widget test page
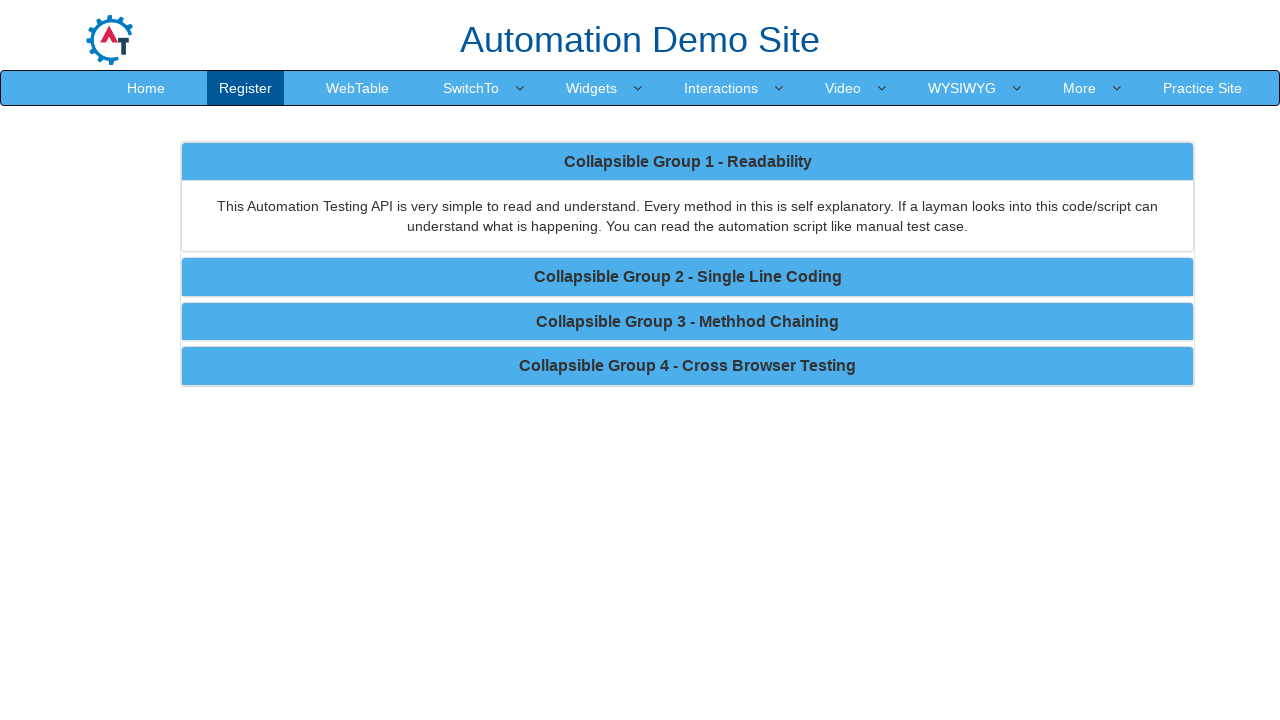

Located all accordion panel headings
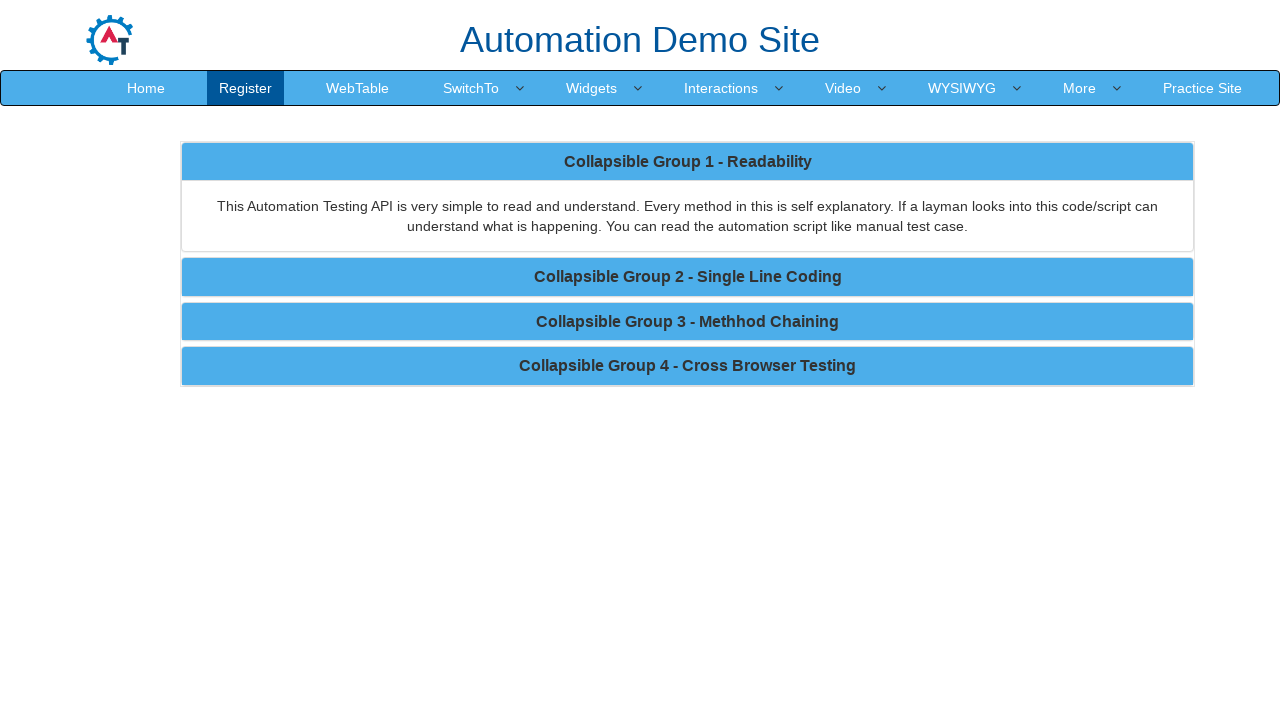

Located all accordion panel bodies
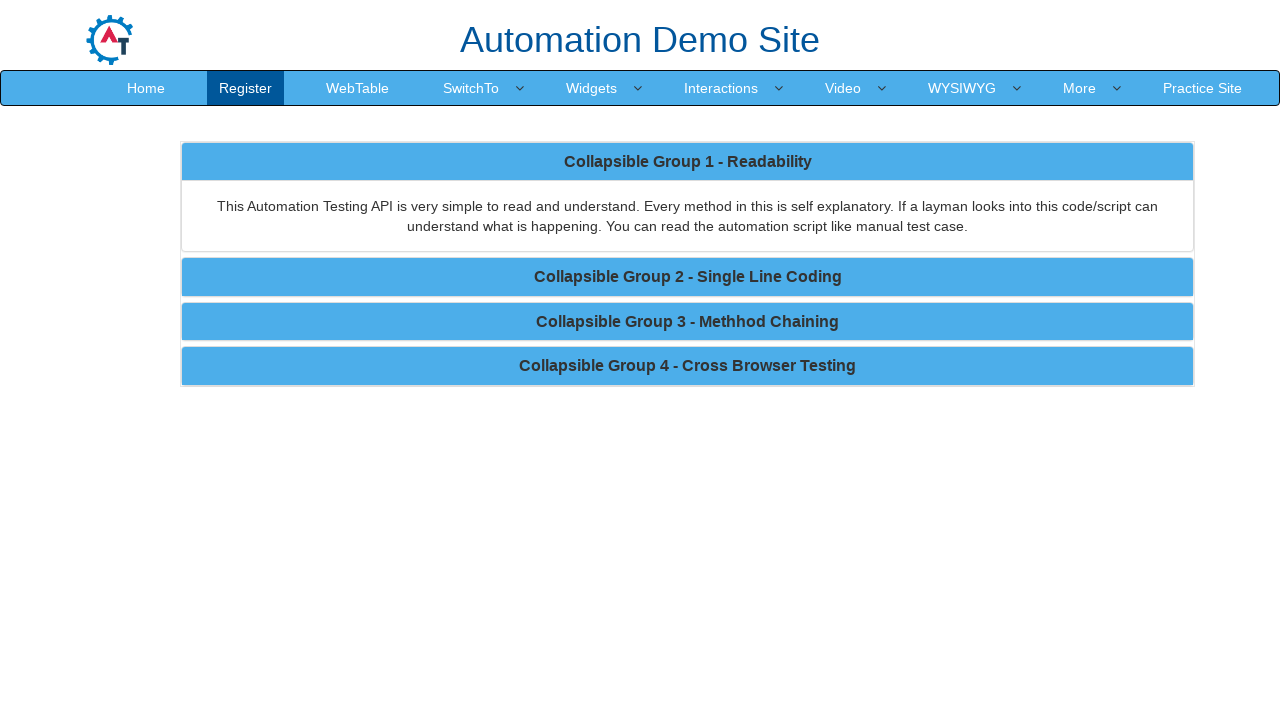

Clicked accordion panel heading 1 to expand section at (688, 277) on xpath=//div[contains(@class,'panel-group')]//div[contains(@class,'panel-heading'
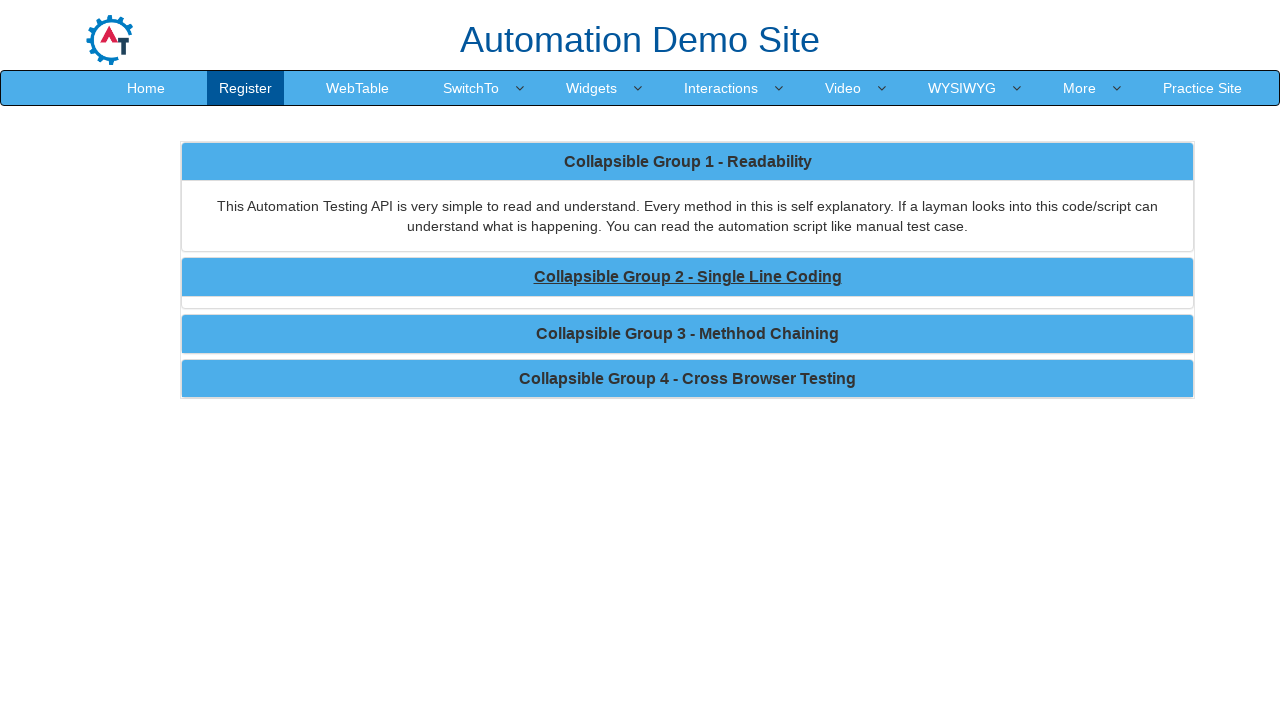

Accordion panel 1 expanded and body became visible
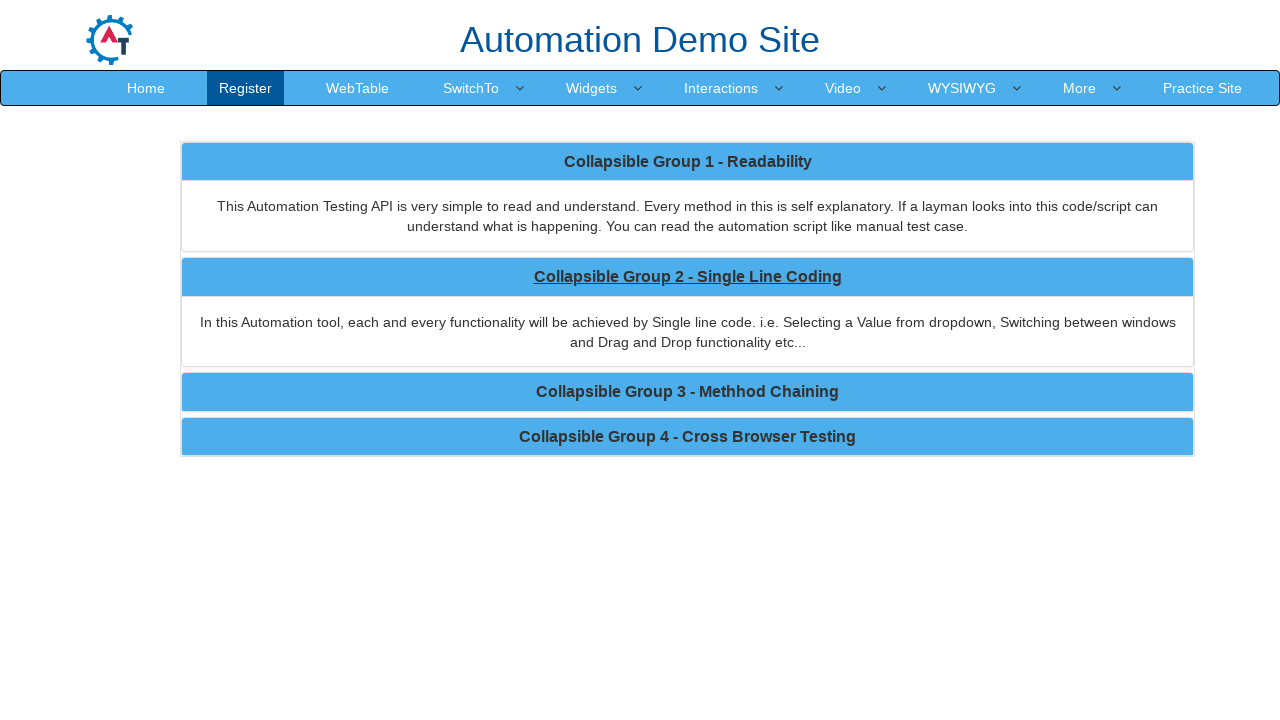

Clicked accordion panel heading 2 to expand section at (688, 392) on xpath=//div[contains(@class,'panel-group')]//div[contains(@class,'panel-heading'
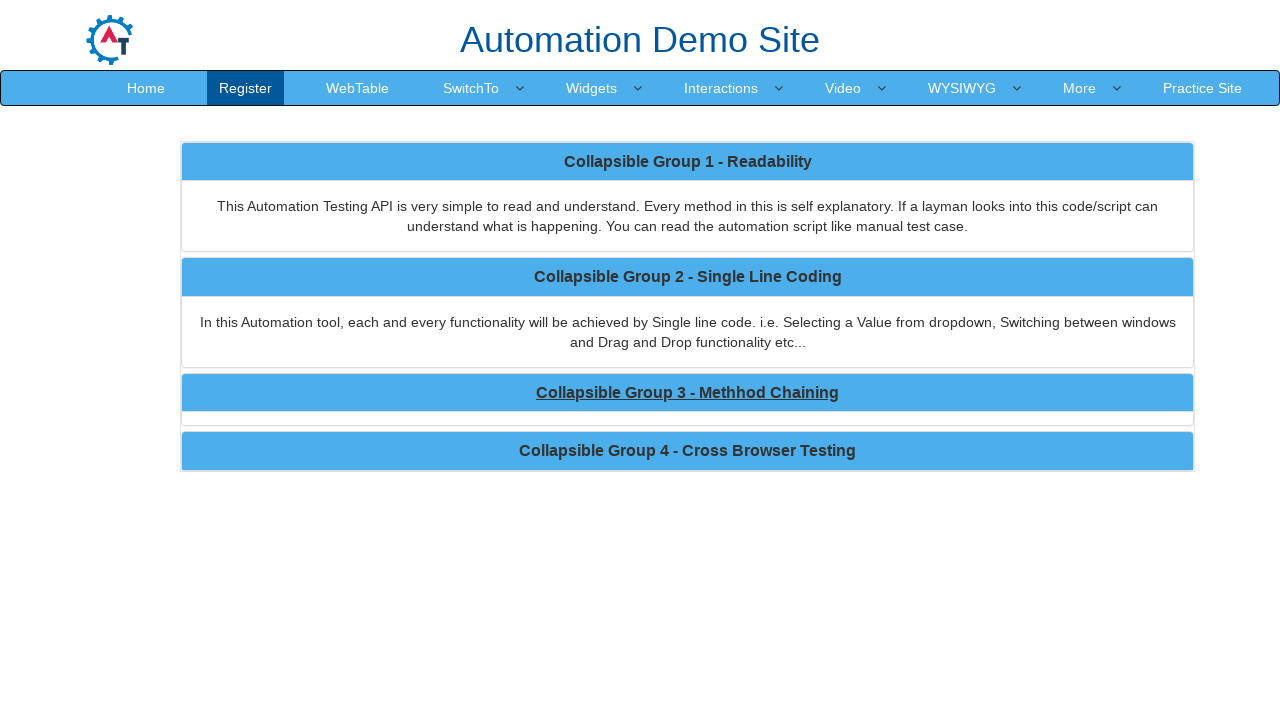

Accordion panel 2 expanded and body became visible
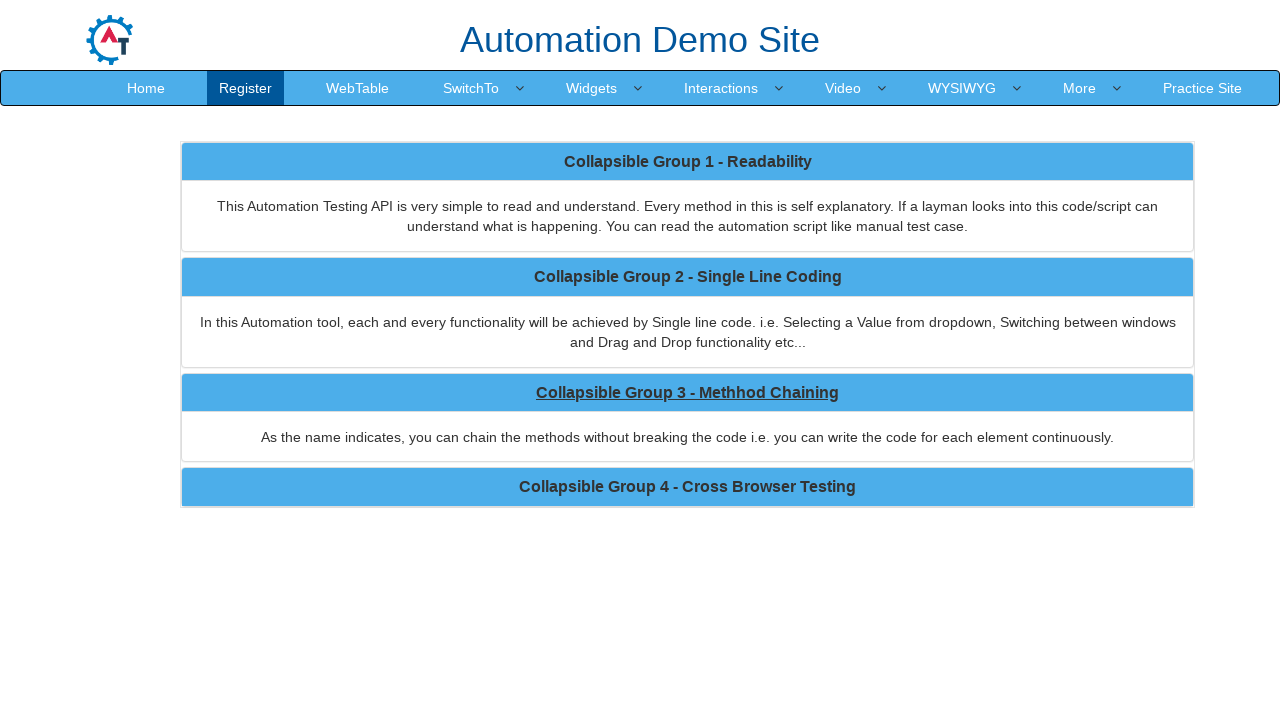

Clicked accordion panel heading 3 to expand section at (688, 488) on xpath=//div[contains(@class,'panel-group')]//div[contains(@class,'panel-heading'
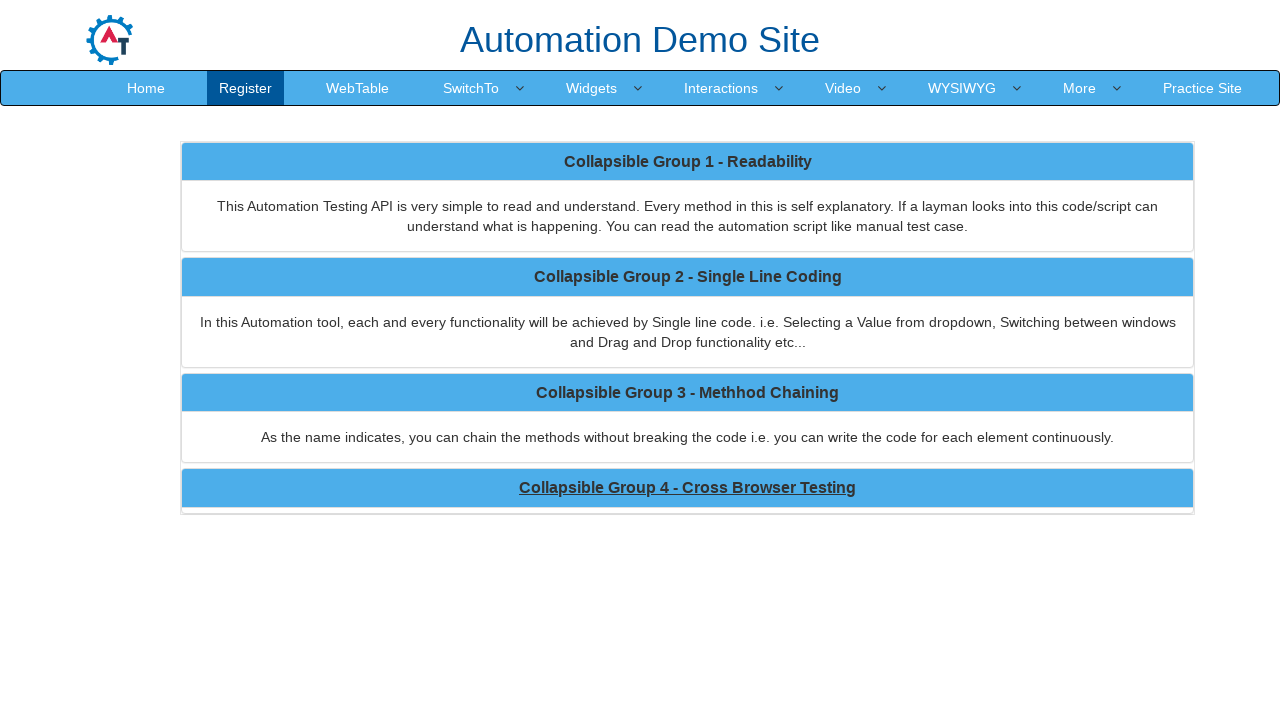

Accordion panel 3 expanded and body became visible
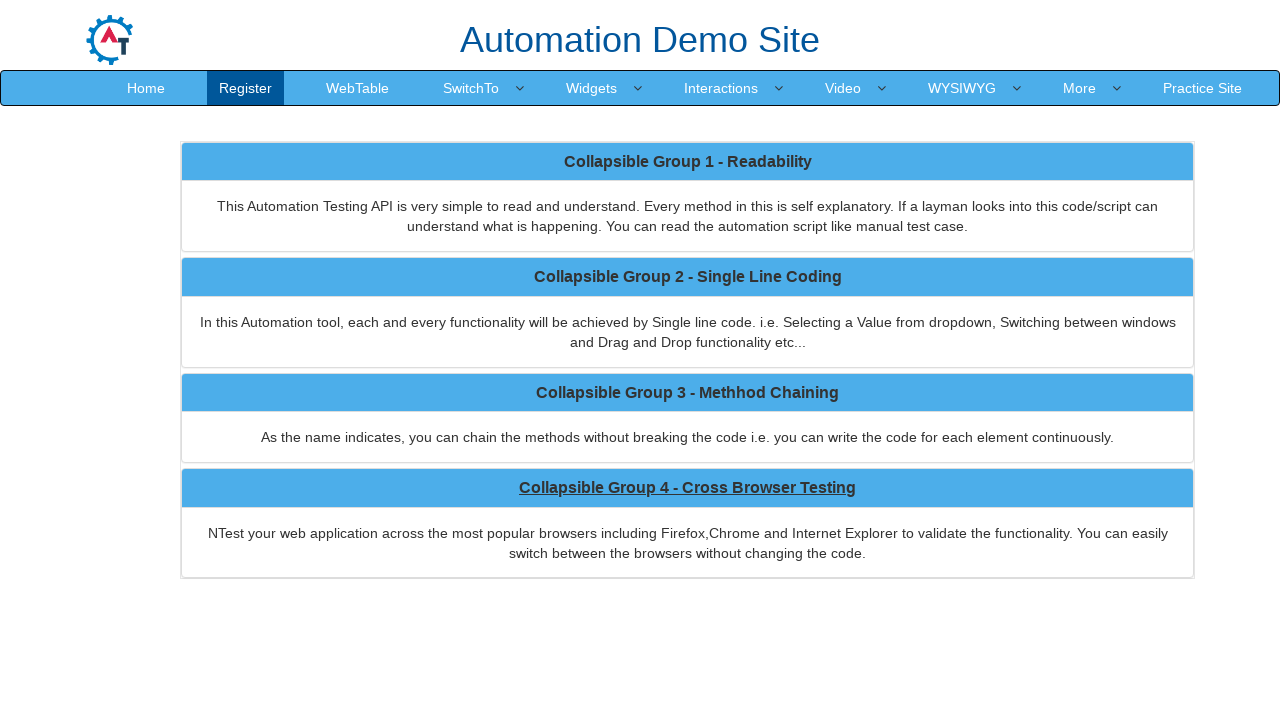

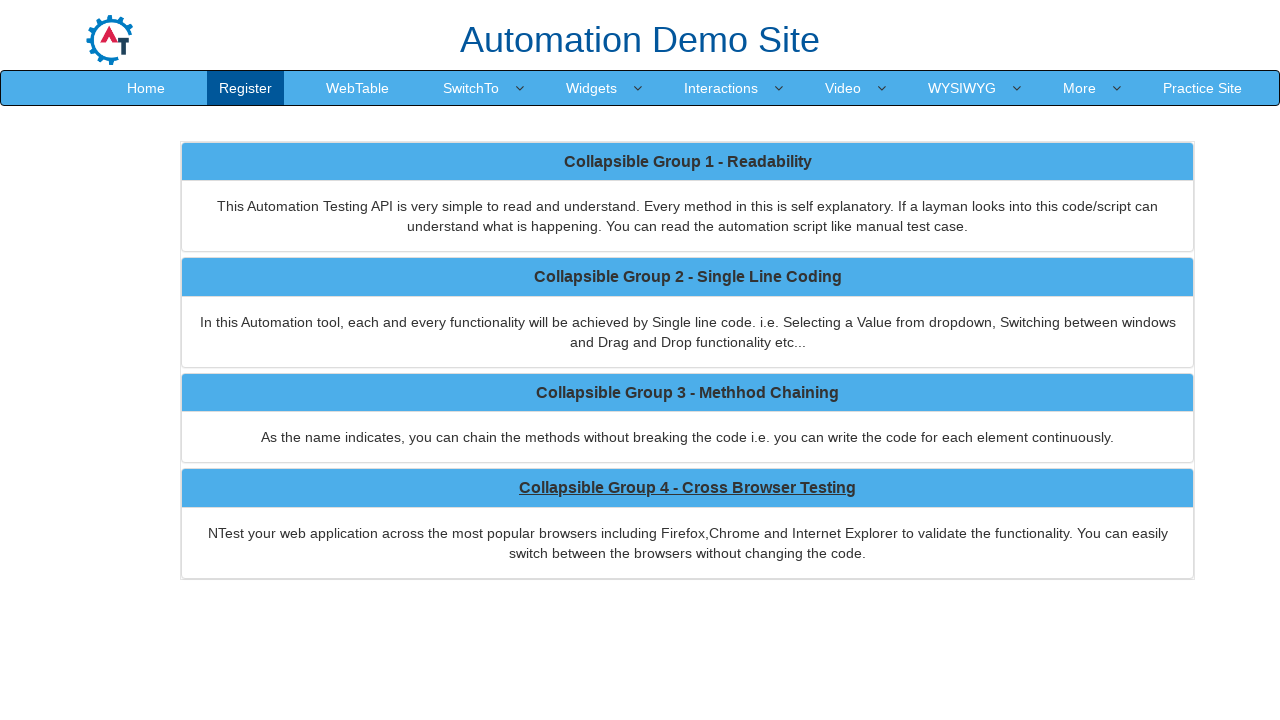